Tests alert dialog handling by navigating to the alert demo page, triggering a confirmation alert, and dismissing it

Starting URL: http://demo.automationtesting.in/Alerts.html

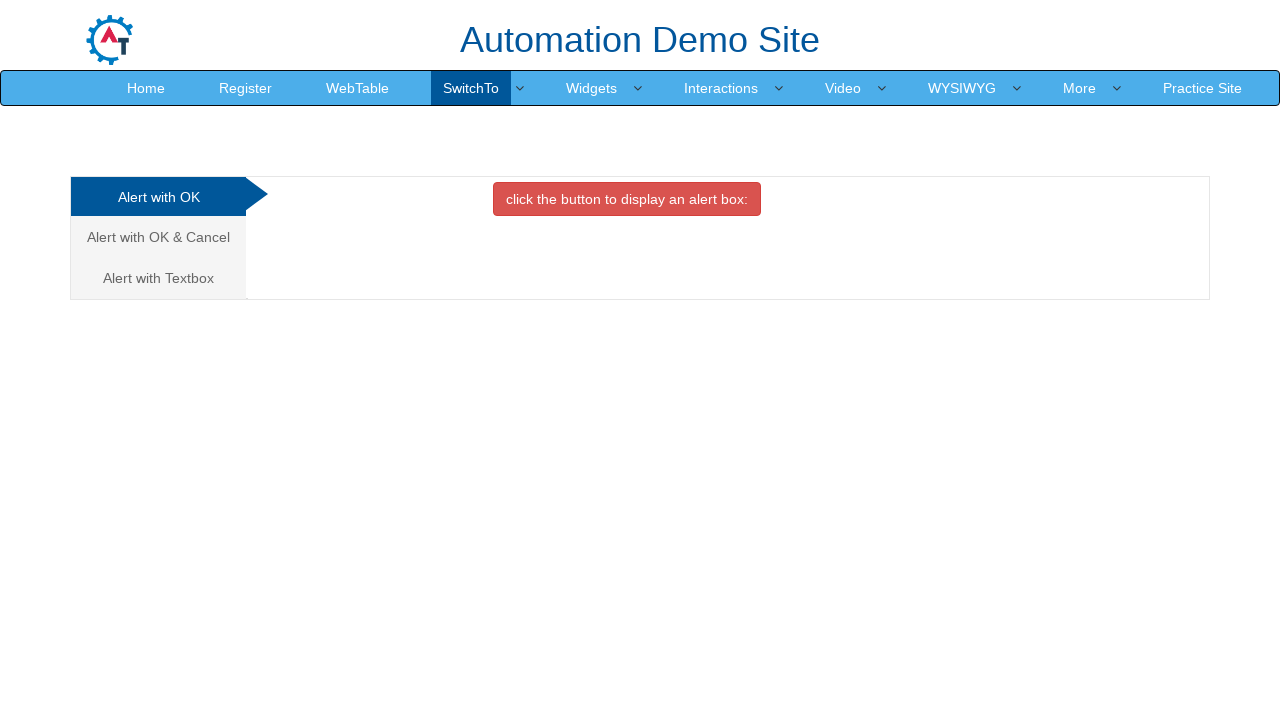

Navigated to alert demo page
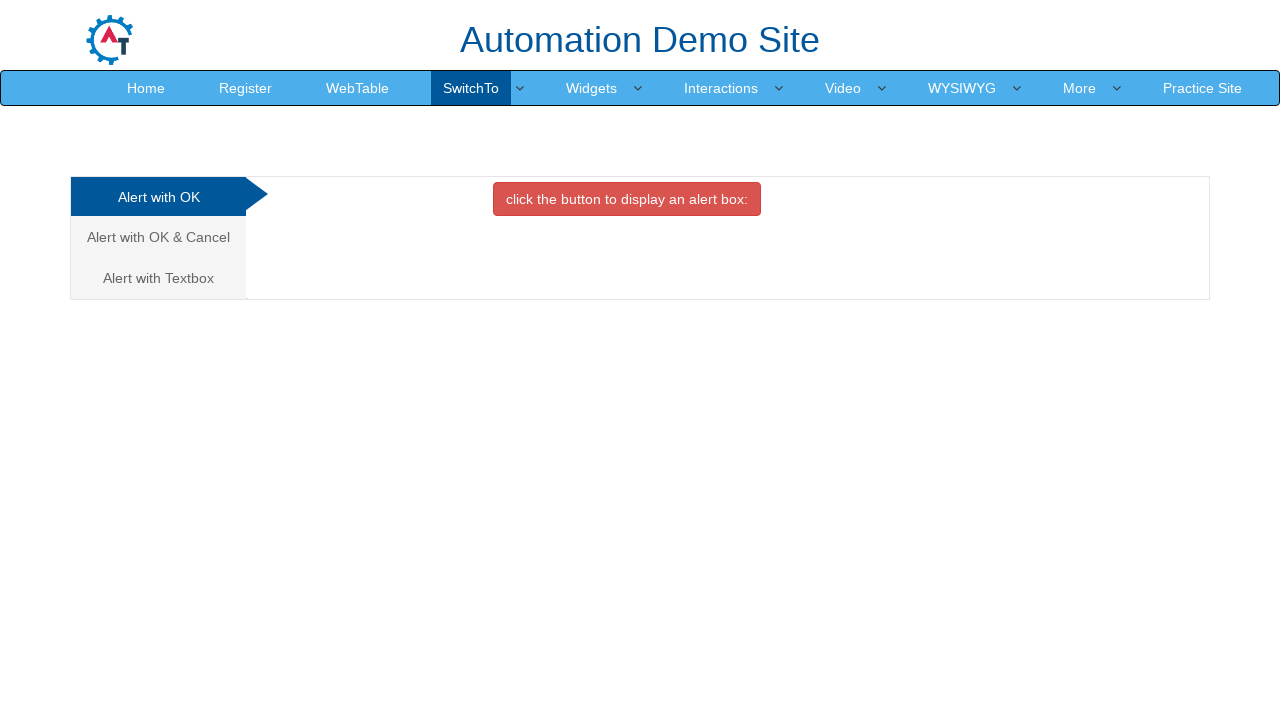

Clicked on 'Alert with OK & Cancel' tab at (158, 237) on xpath=//a[contains(text(),'Alert with OK & Cancel')]
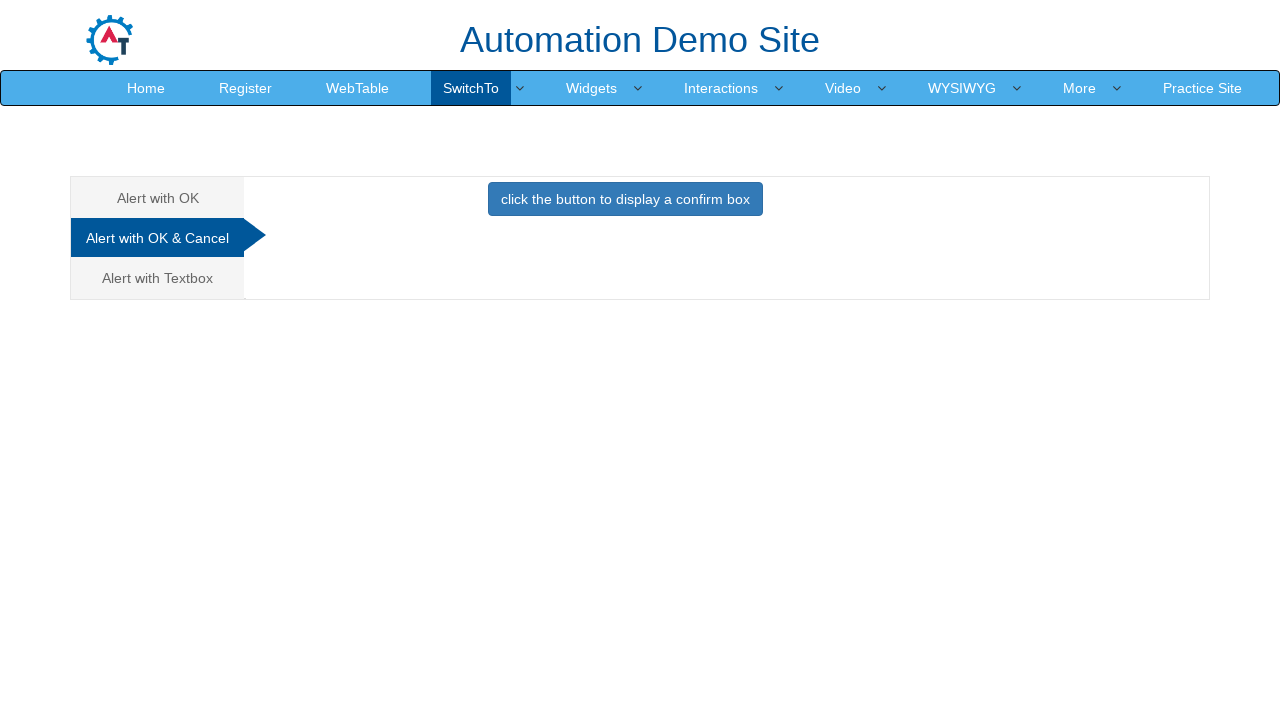

Clicked button to trigger confirmation alert at (625, 199) on xpath=//button[@class='btn btn-primary']
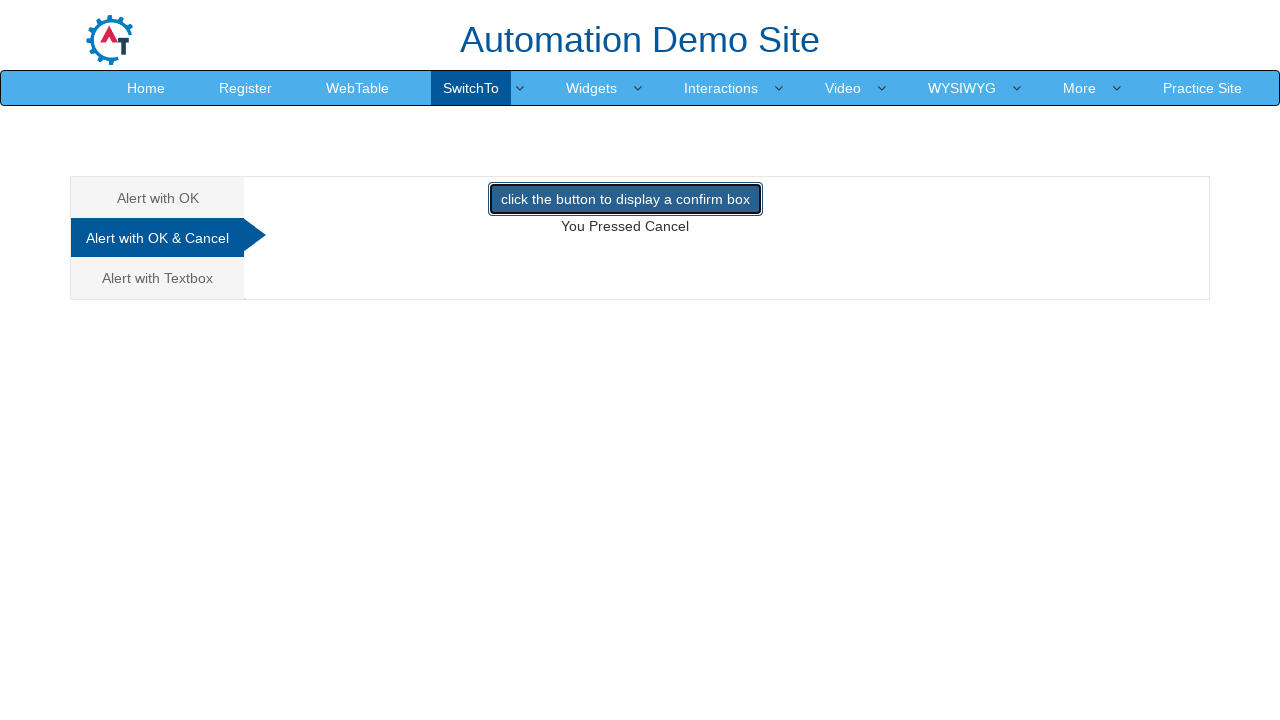

Set up dialog handler to dismiss alert
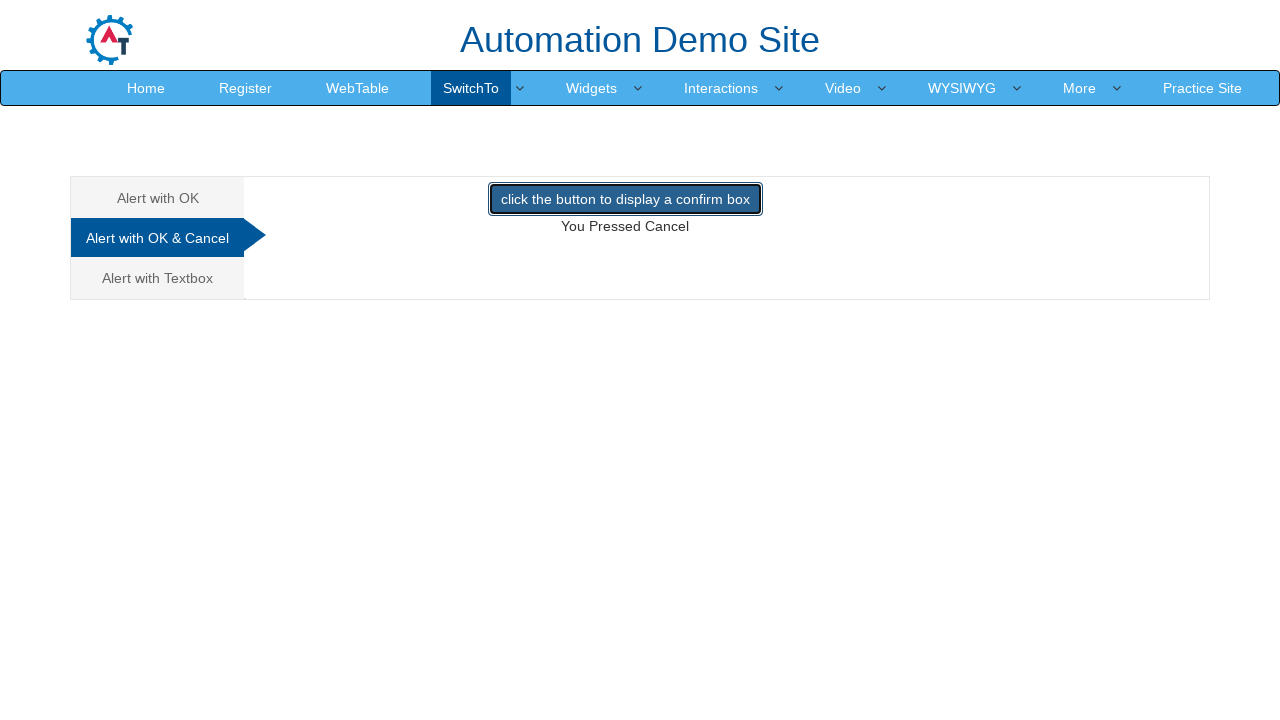

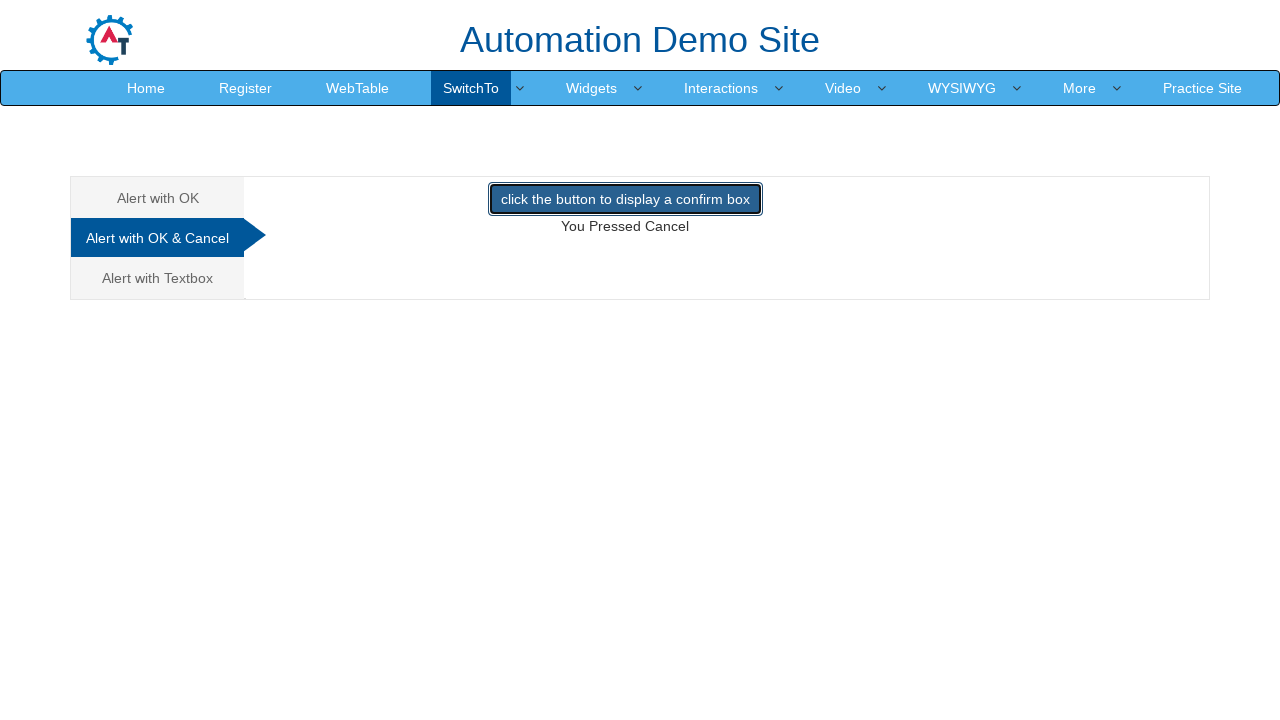